Tests the UC Riverside class search functionality by selecting a quarter, entering a course subject and number, and performing a search for open classes.

Starting URL: https://registrationssb.ucr.edu/StudentRegistrationSsb/ssb/classSearch/classSearch

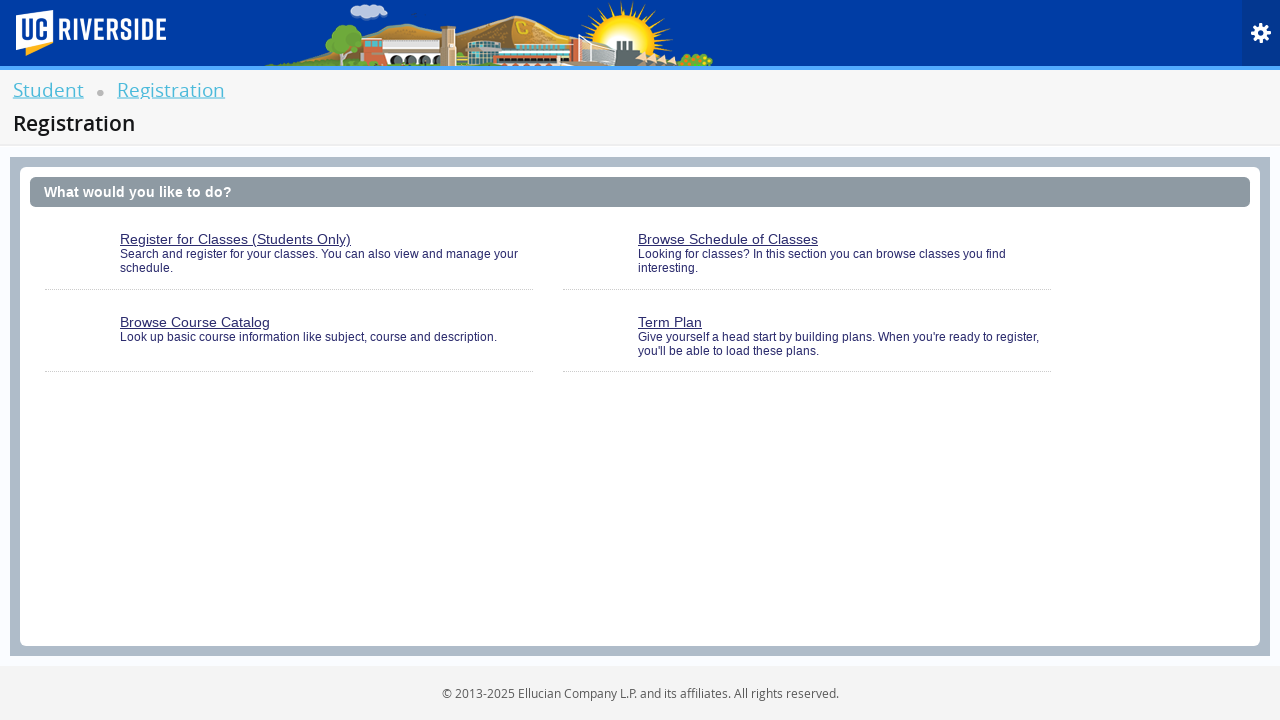

Clicked on class search link at (807, 260) on #classSearchLink
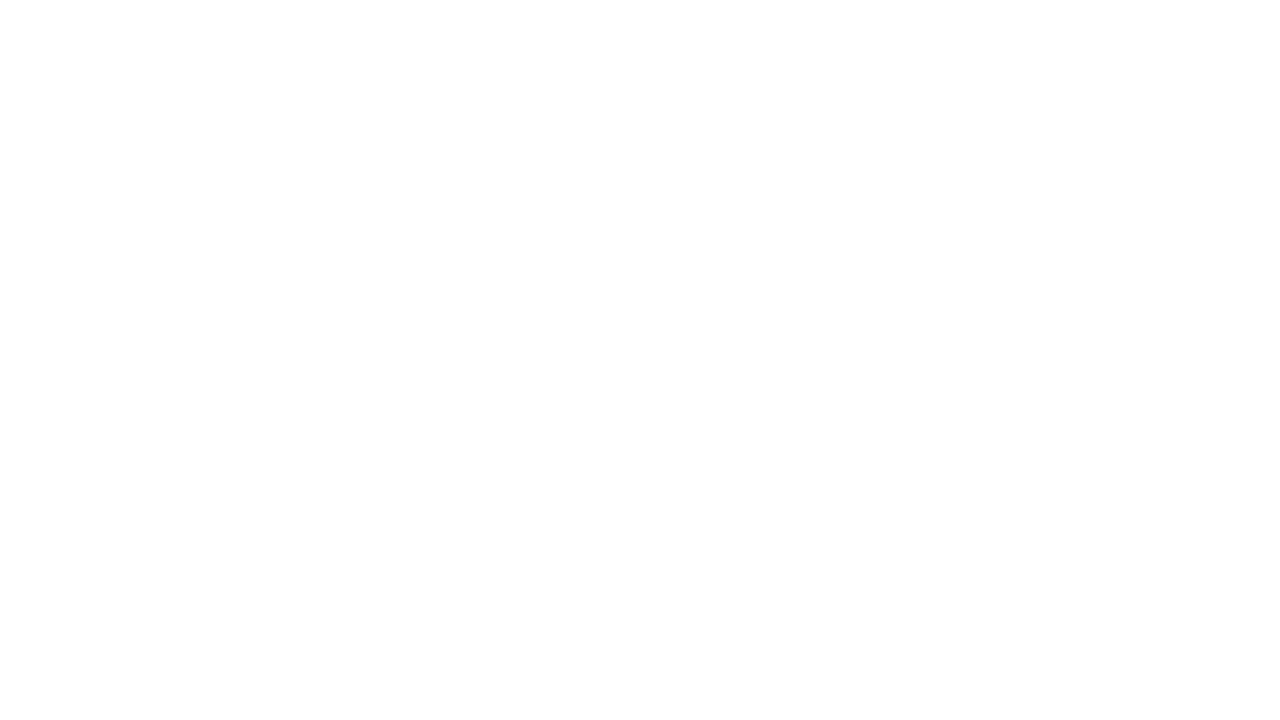

Clicked on term dropdown arrow at (320, 246) on .select2-arrow
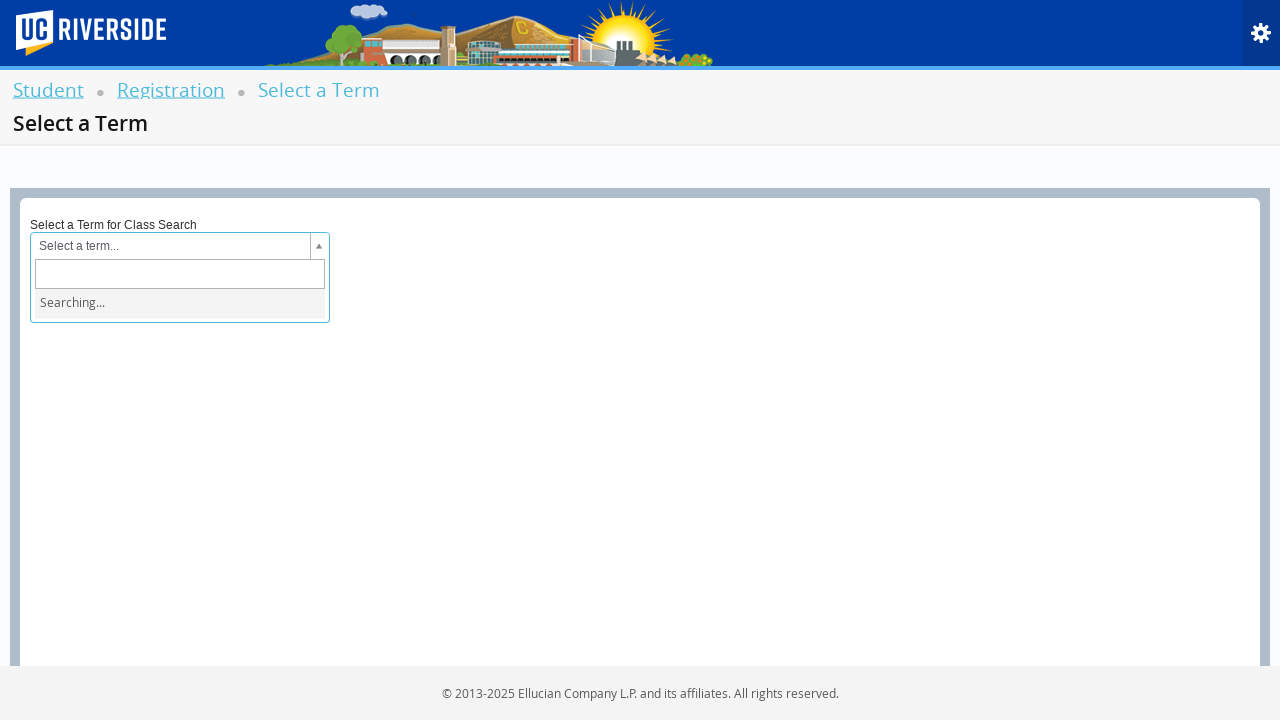

Entered 'Fall 2024' in quarter search input on .select2-input
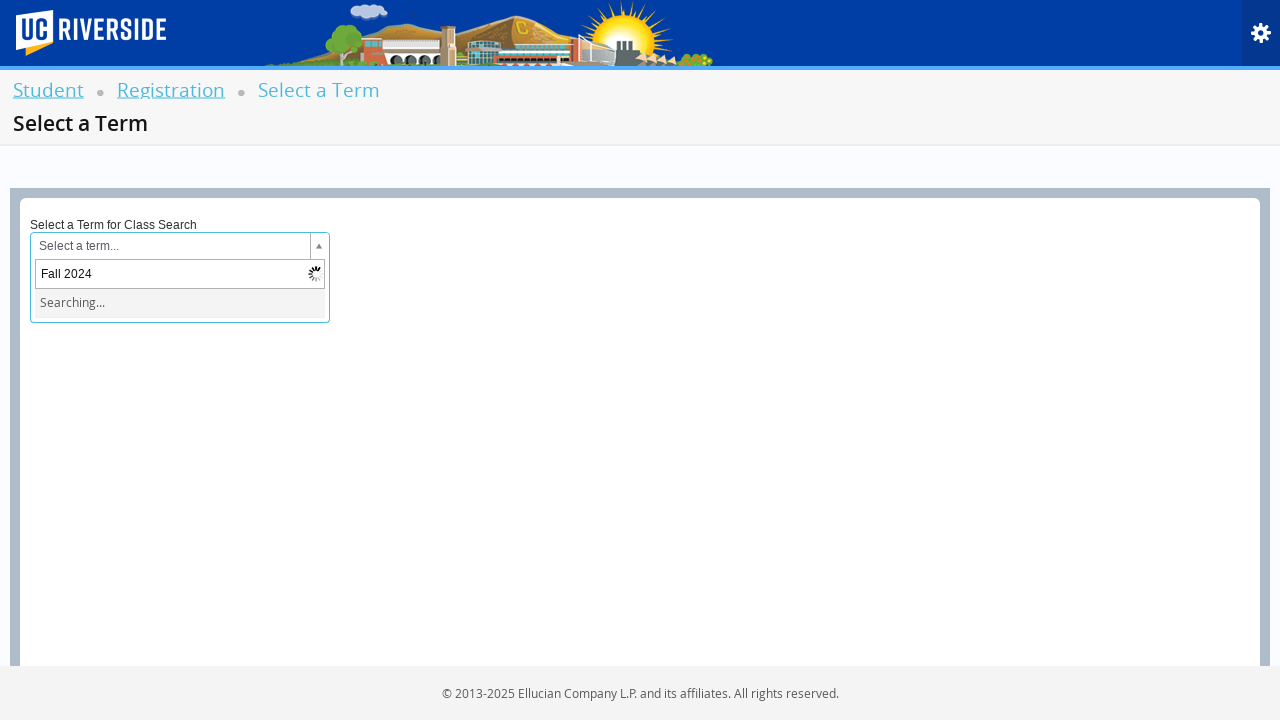

Quarter option appeared in dropdown
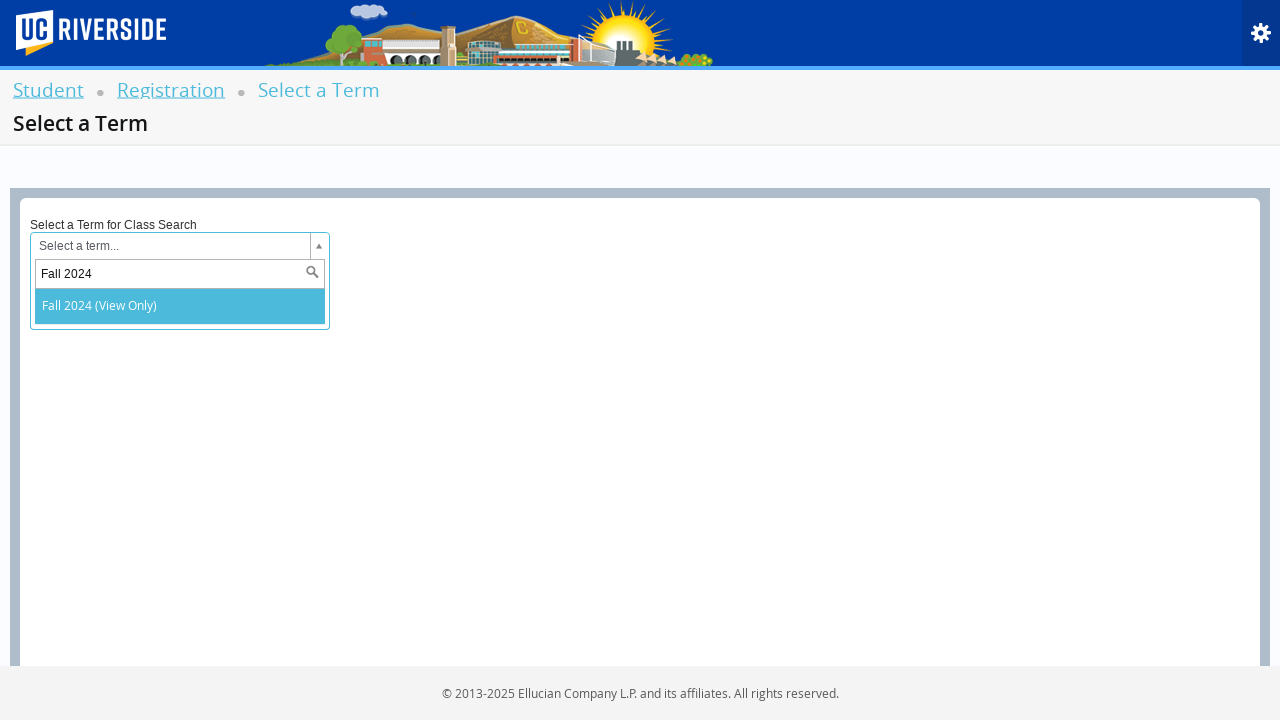

Selected Fall 2024 quarter from dropdown at (180, 307) on xpath=//li[contains(@class, 'select2-result')]
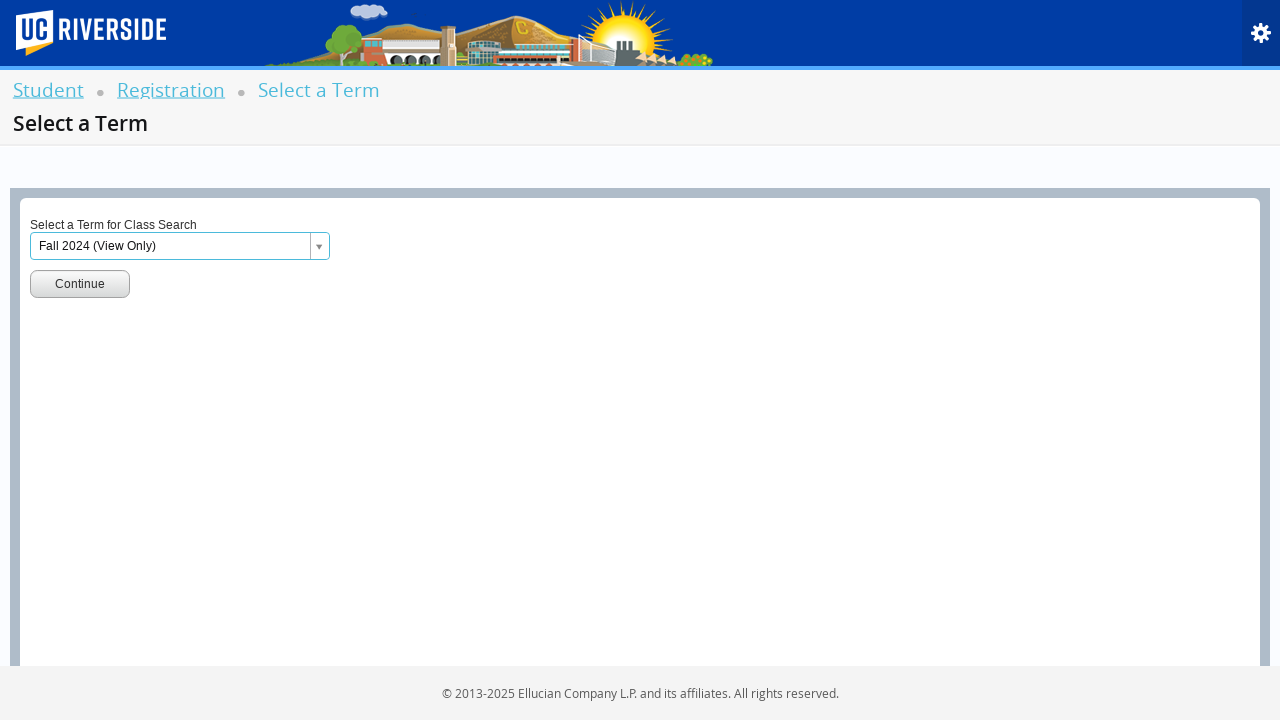

Term 'Go' button became available
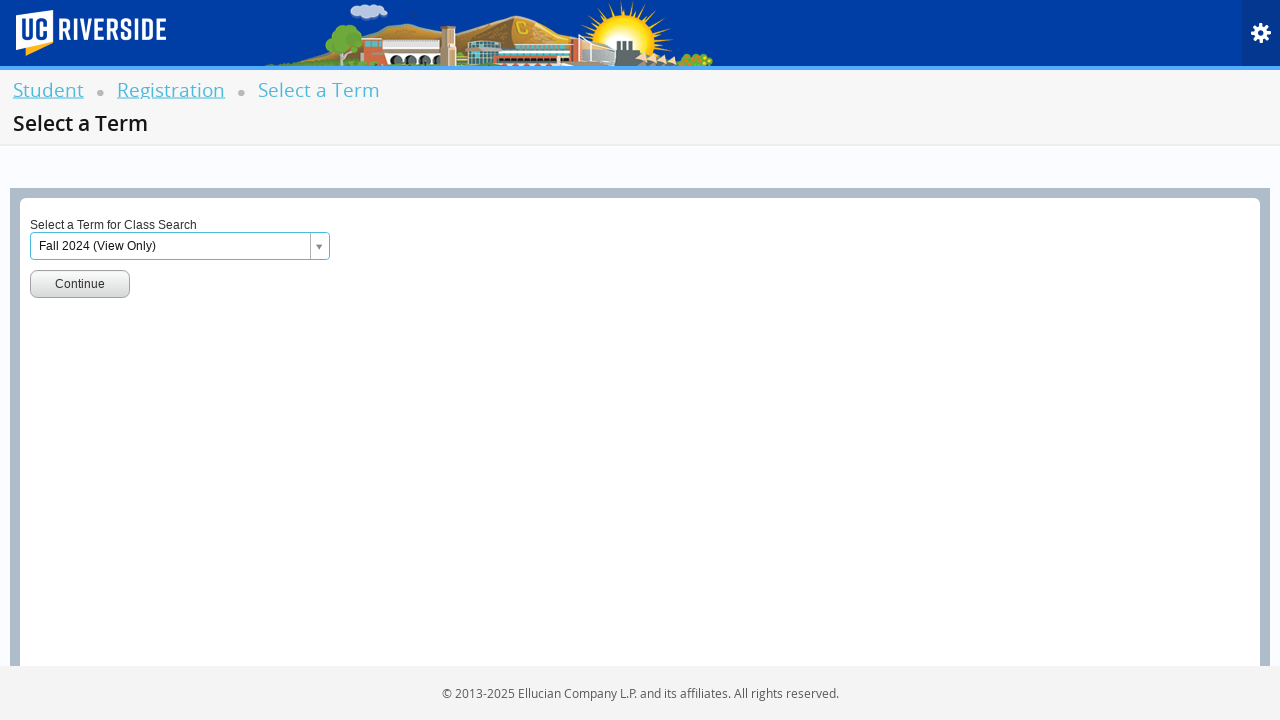

Clicked 'Go' button to proceed with selected term at (80, 284) on #term-go
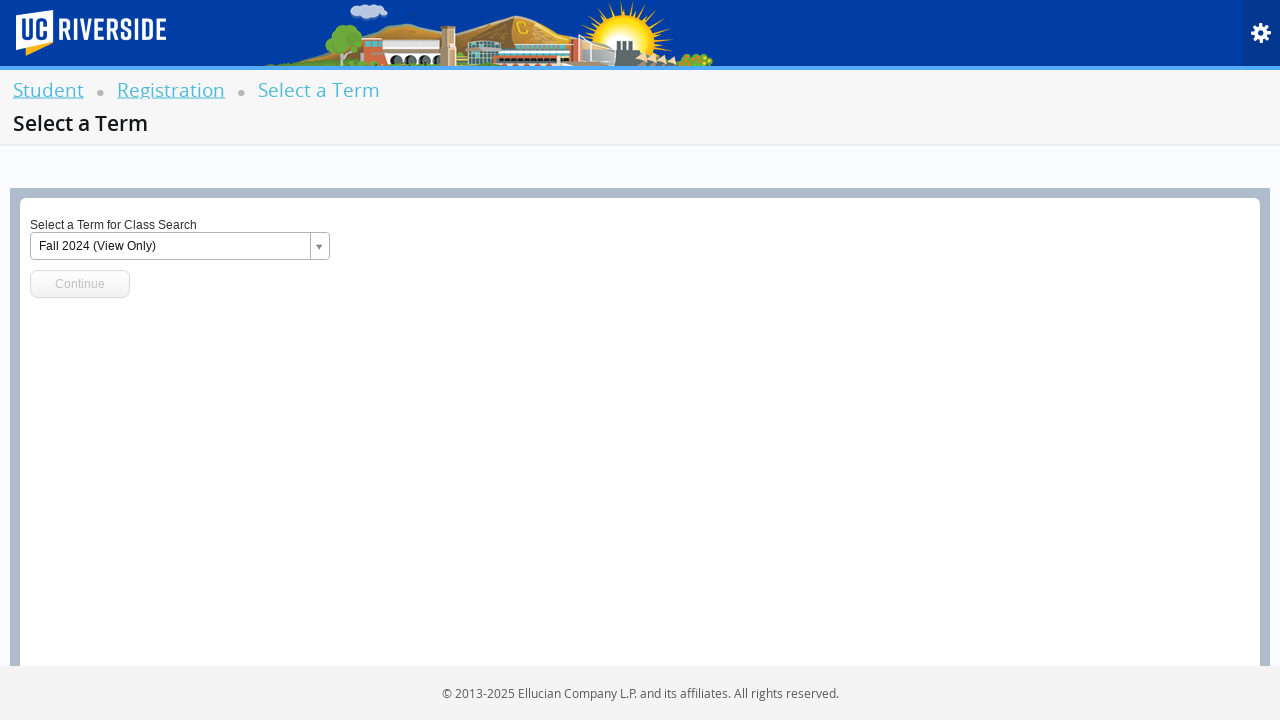

Subject/course combo field became available
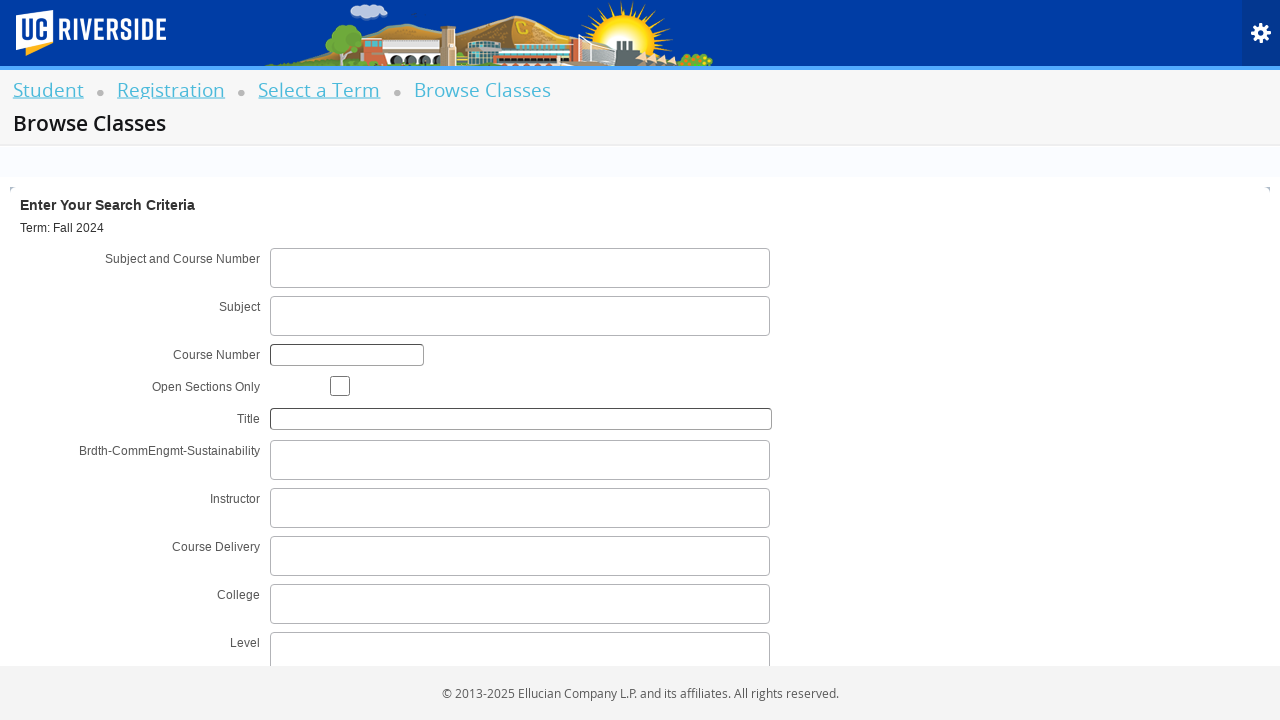

Clicked on subject/course combo field at (520, 268) on #s2id_txt_subjectcoursecombo
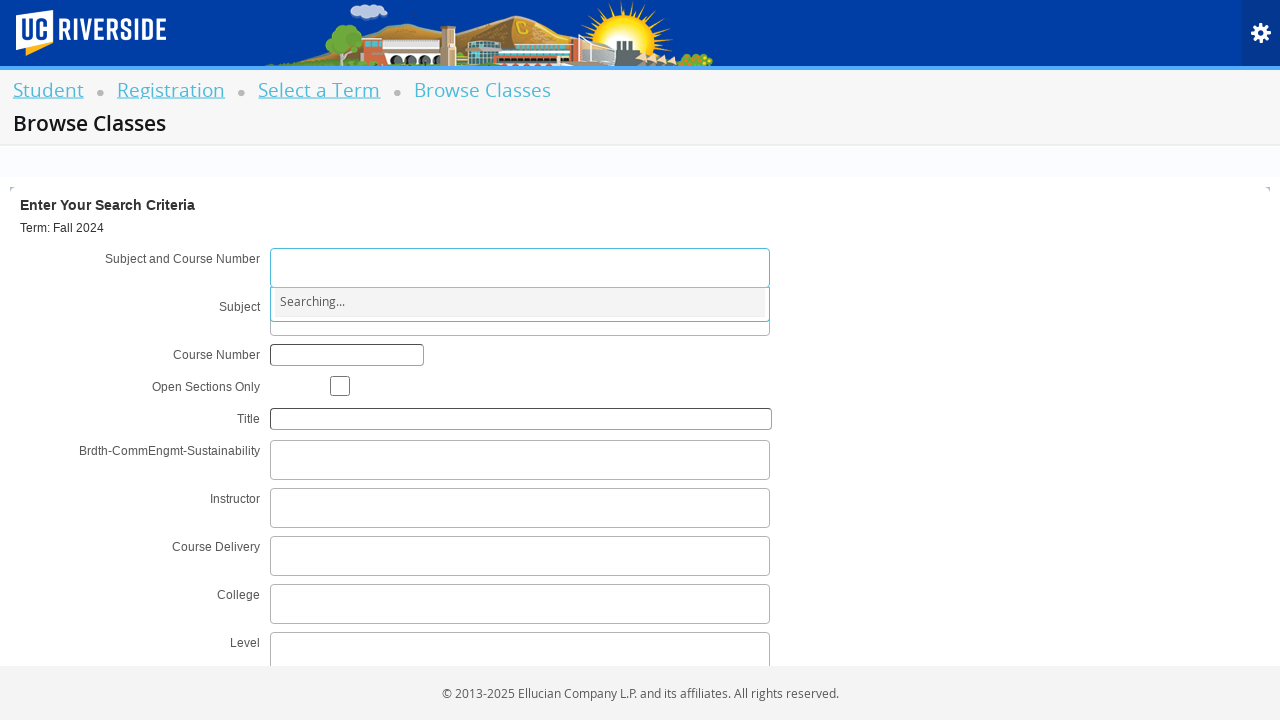

Typed 'CHEM001A' in subject/course field
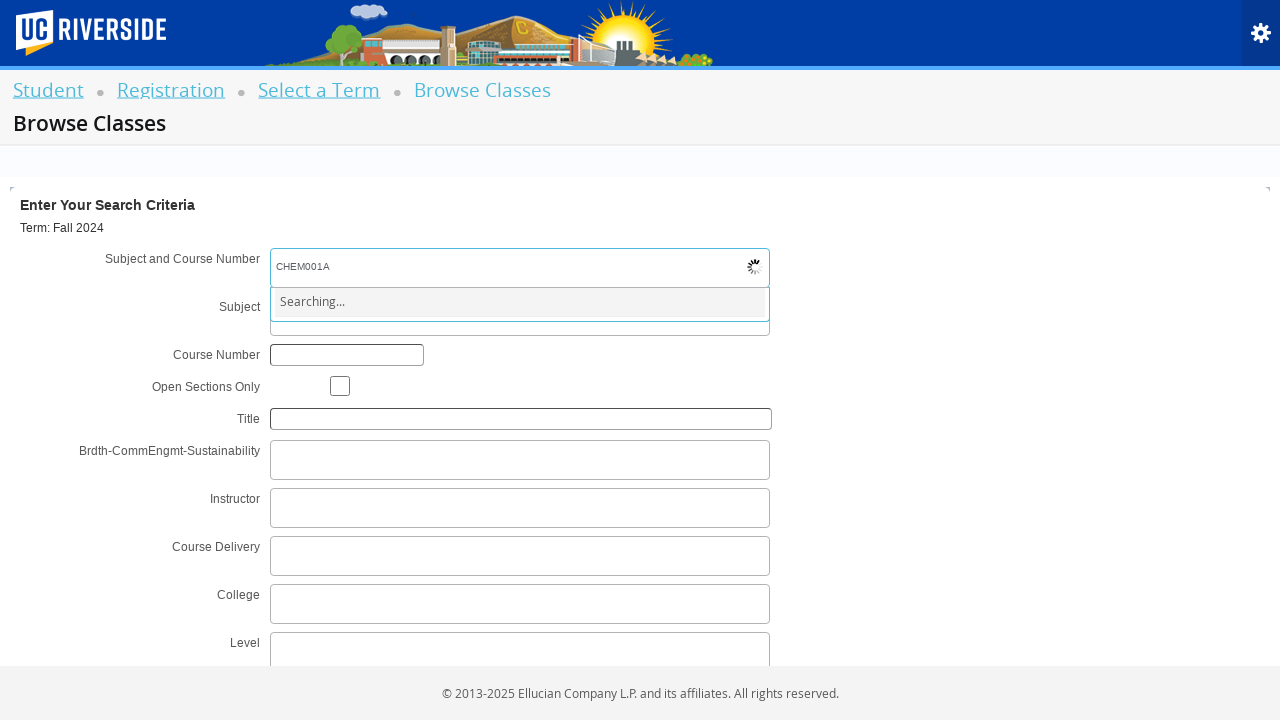

Waited for search results to appear
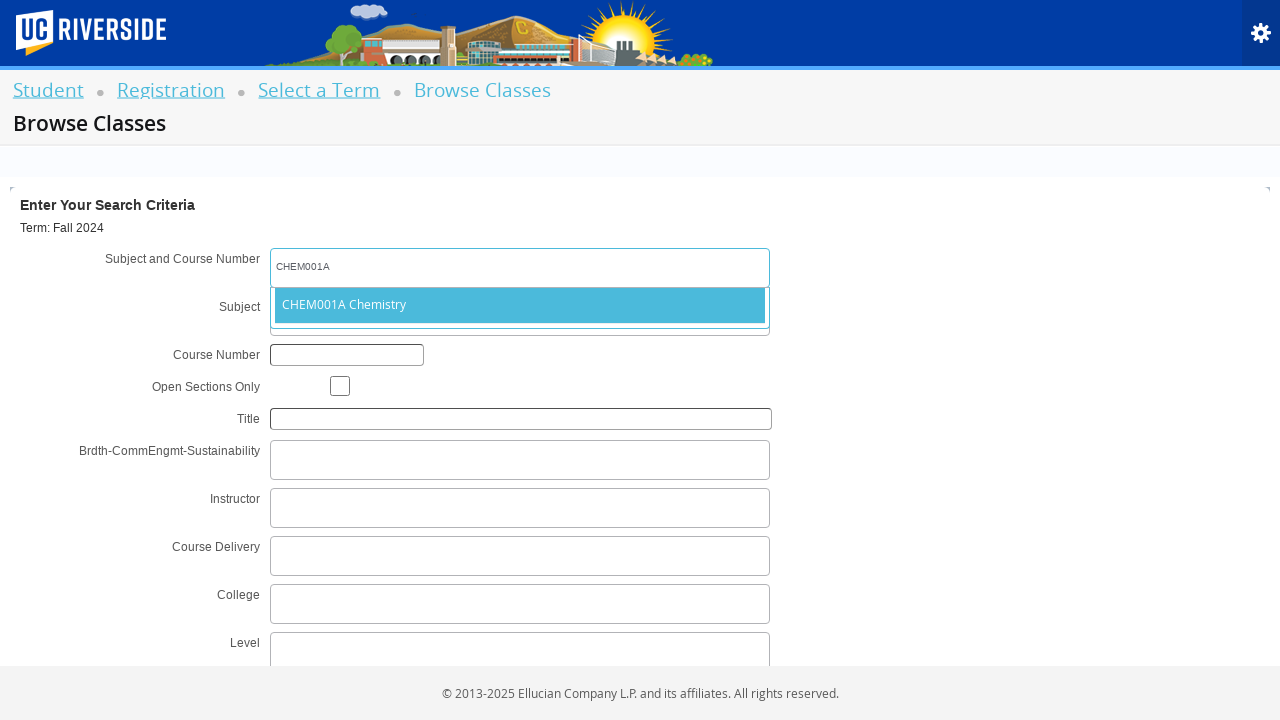

Pressed Tab to select first search result
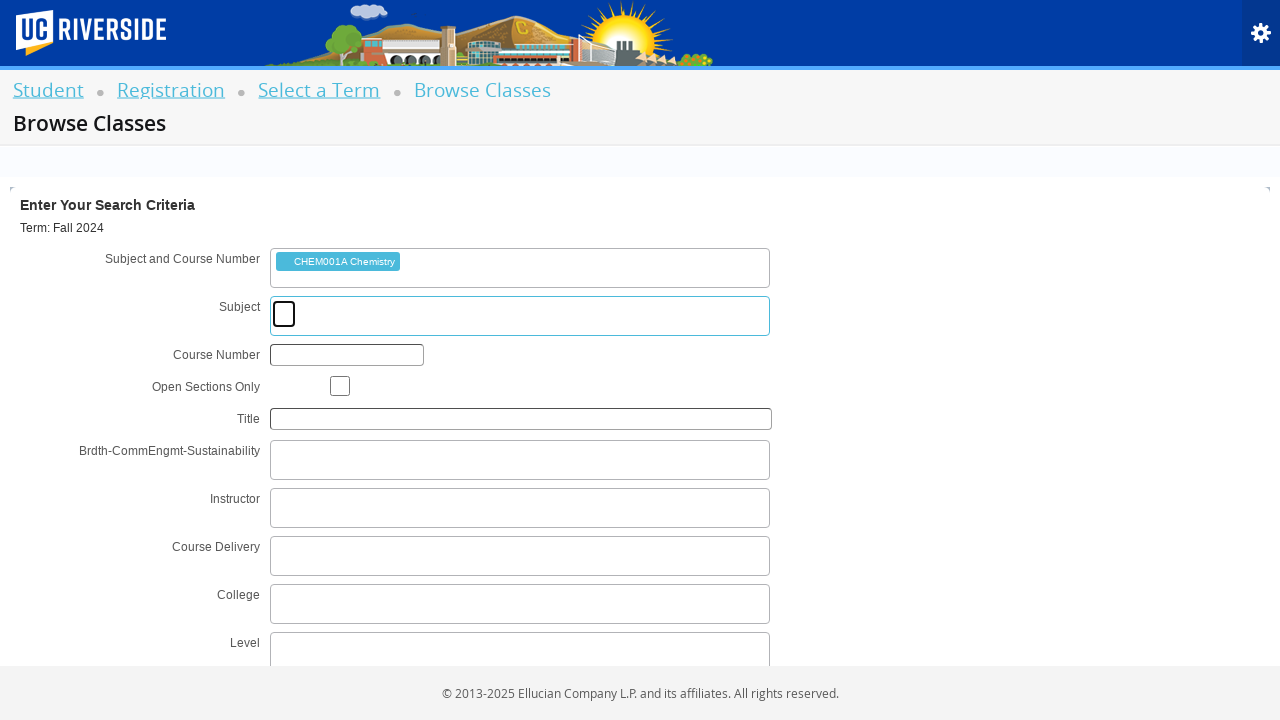

Checked 'Open Classes Only' checkbox at (340, 386) on #chk_open_only
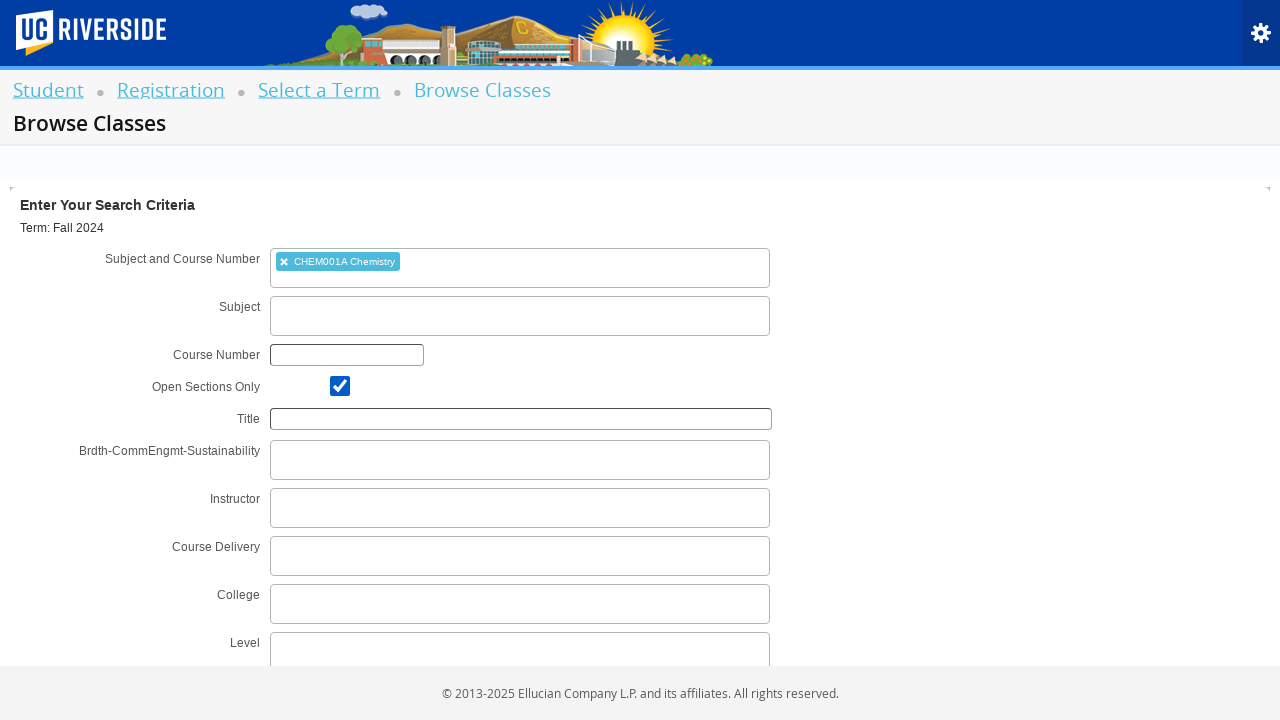

Clicked search button to perform class search at (314, 647) on #search-go
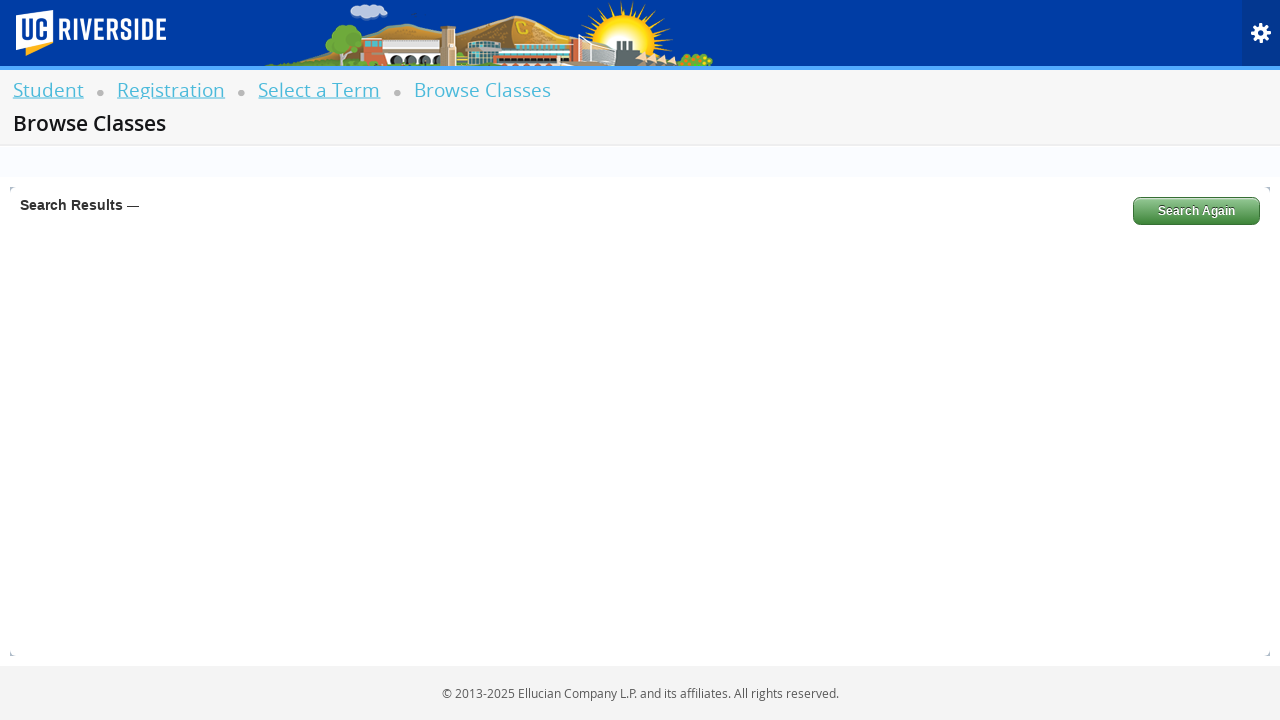

Search results loaded successfully
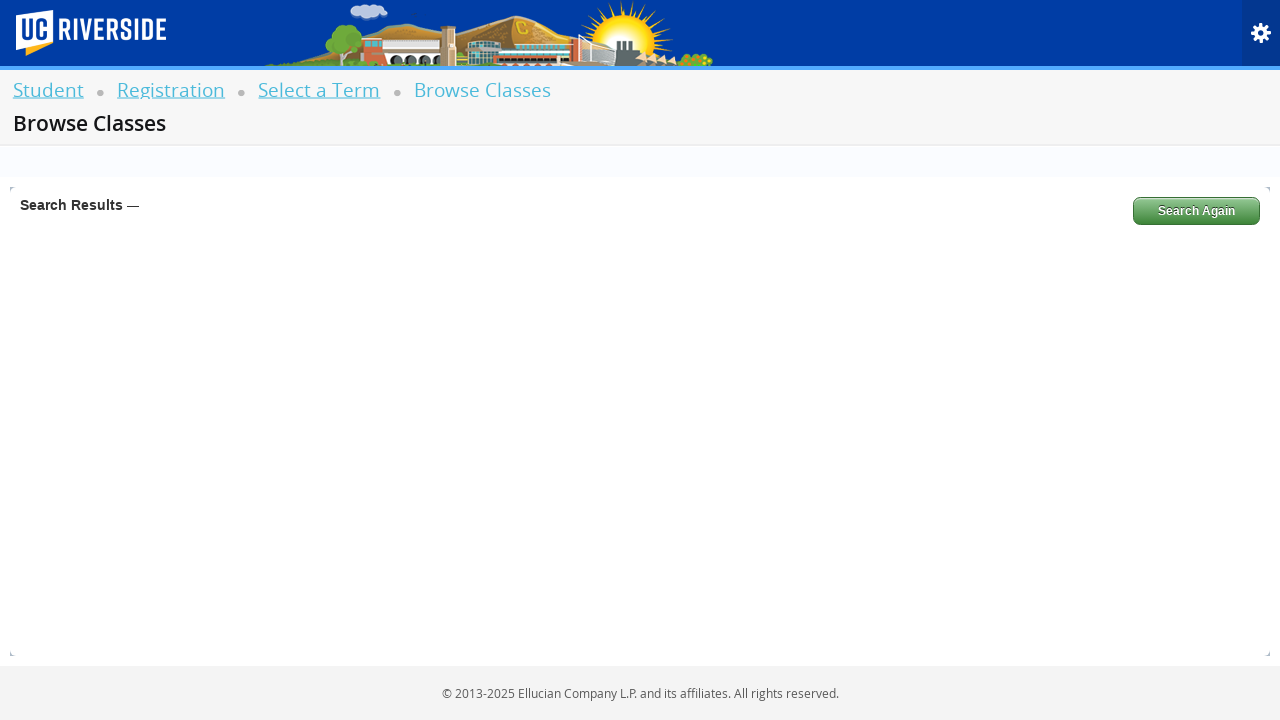

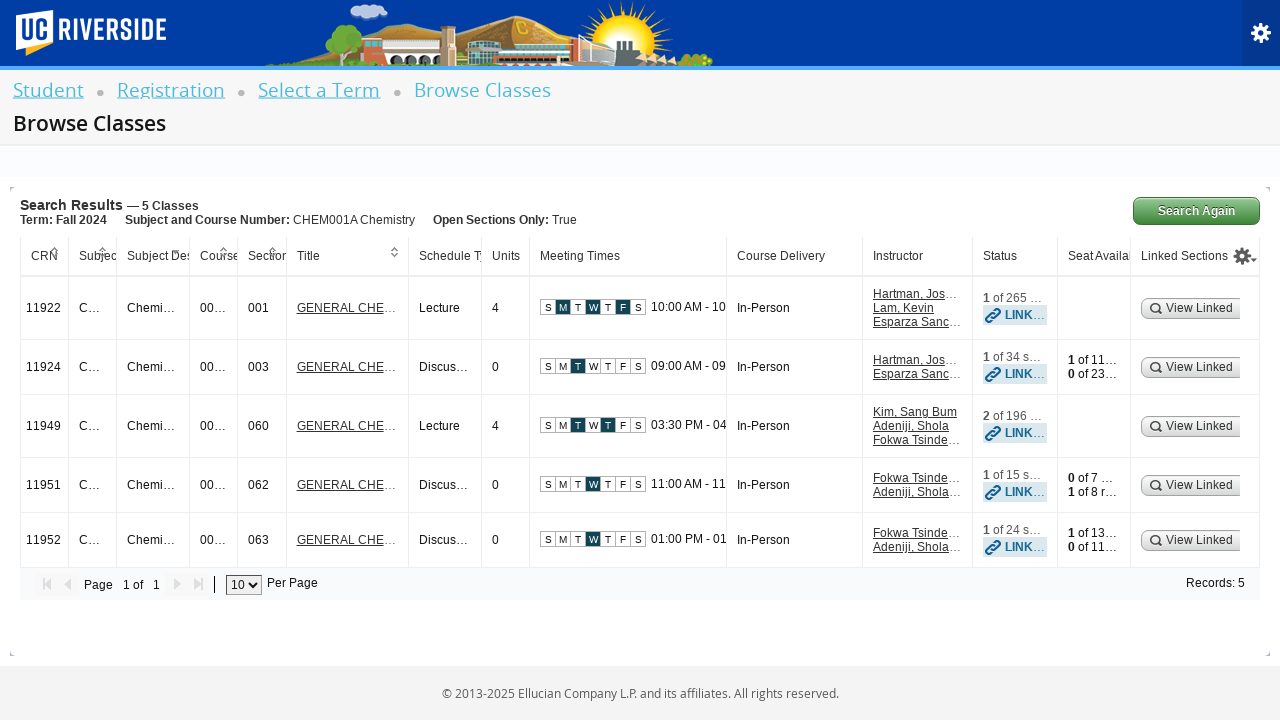